Tests navigation to the JavaScript Alerts page by clicking the link and verifying the page header

Starting URL: https://the-internet.herokuapp.com/

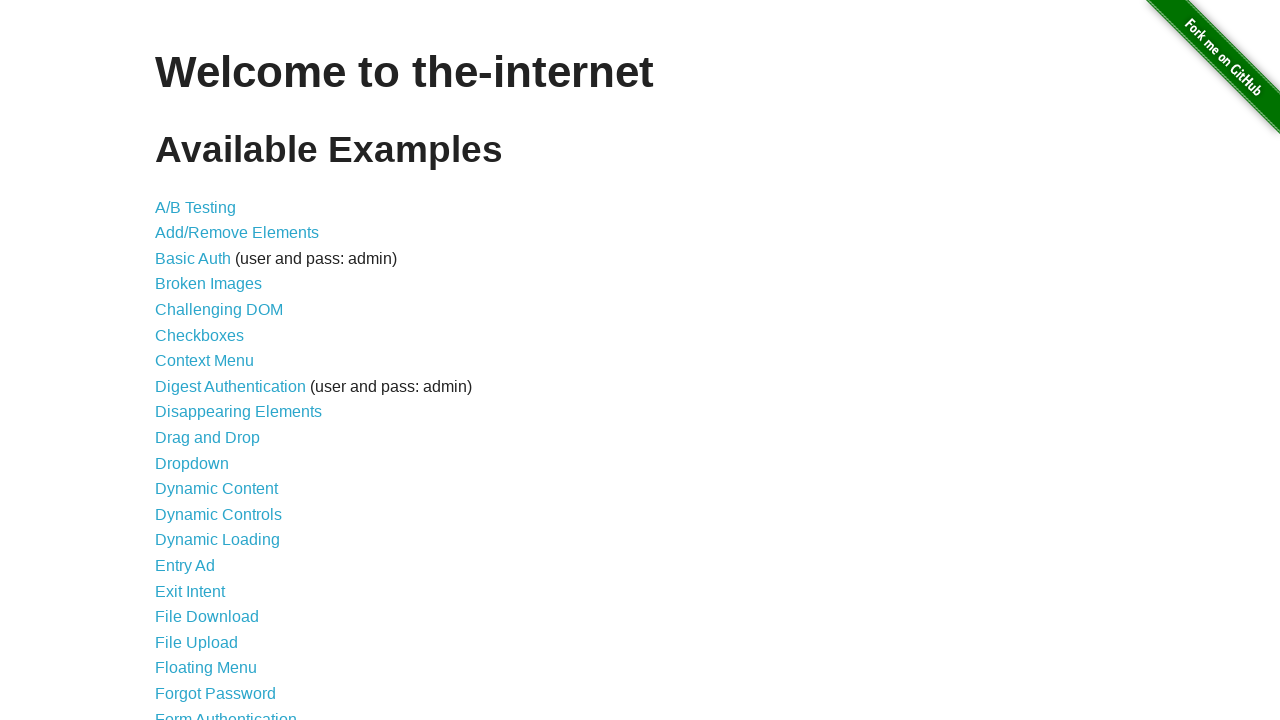

Clicked the JavaScript Alerts link at (214, 361) on a[href='/javascript_alerts']
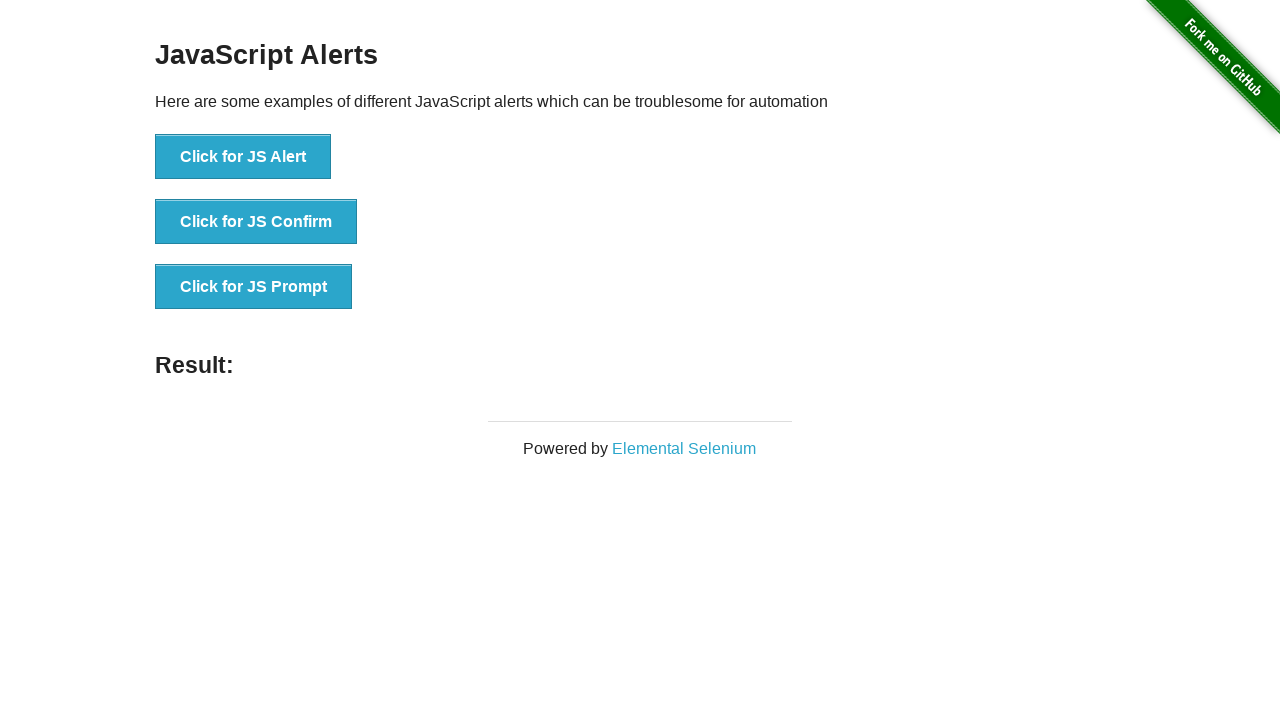

Verified JavaScript Alerts page header is visible
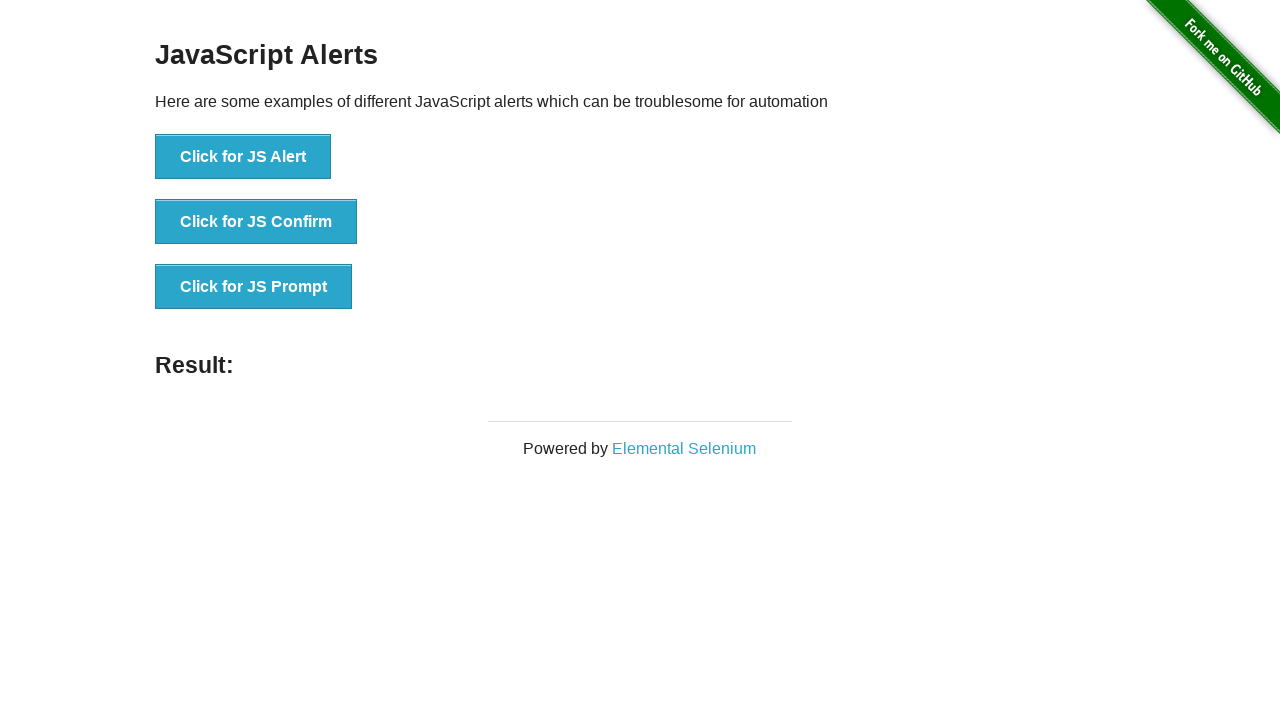

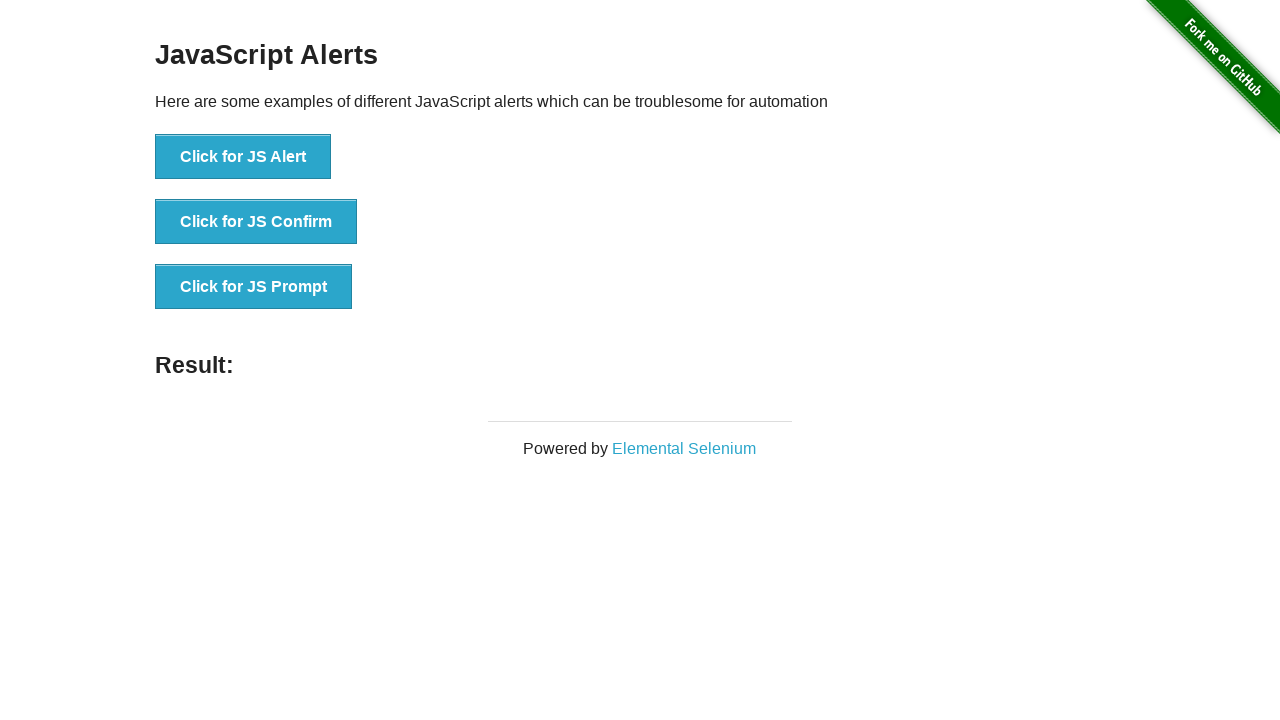